Tests right-click context menu functionality by performing a context click on an element, waiting for the context menu to appear, and clicking on the "Quit" menu item.

Starting URL: http://swisnl.github.io/jQuery-contextMenu/demo.html

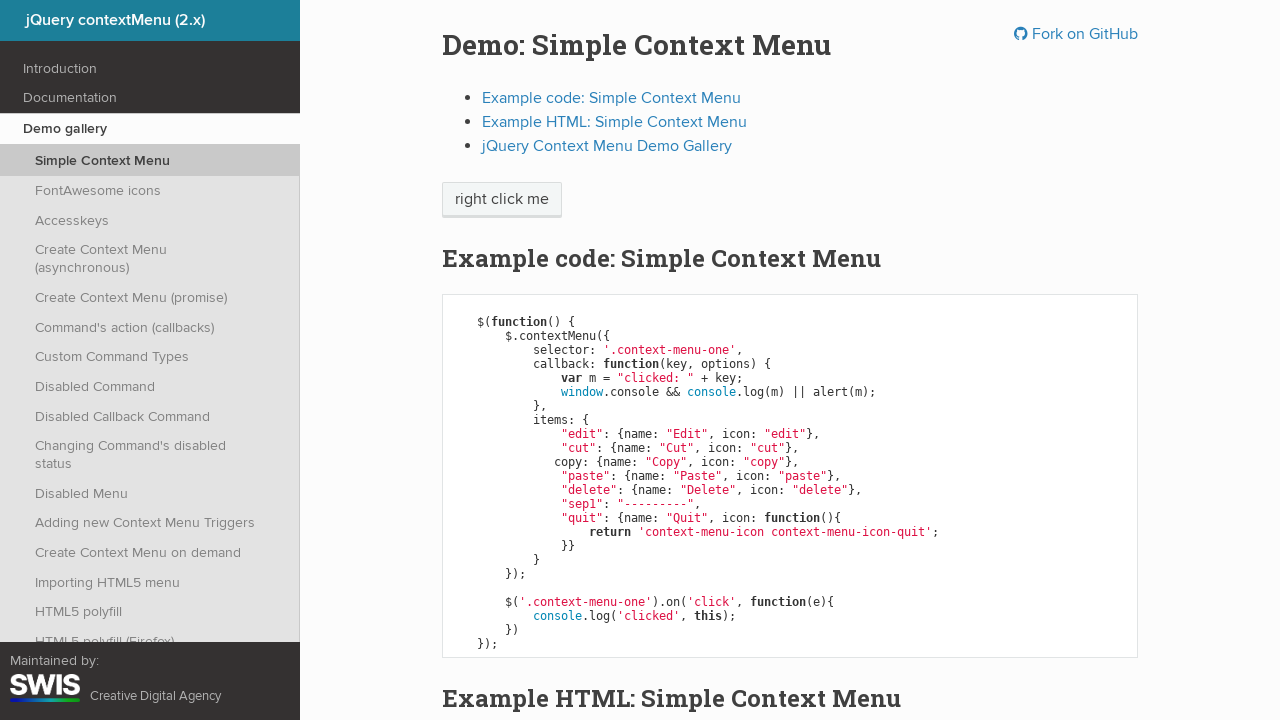

Right-clicked on 'right click me' element to open context menu at (502, 200) on //span[text()='right click me']
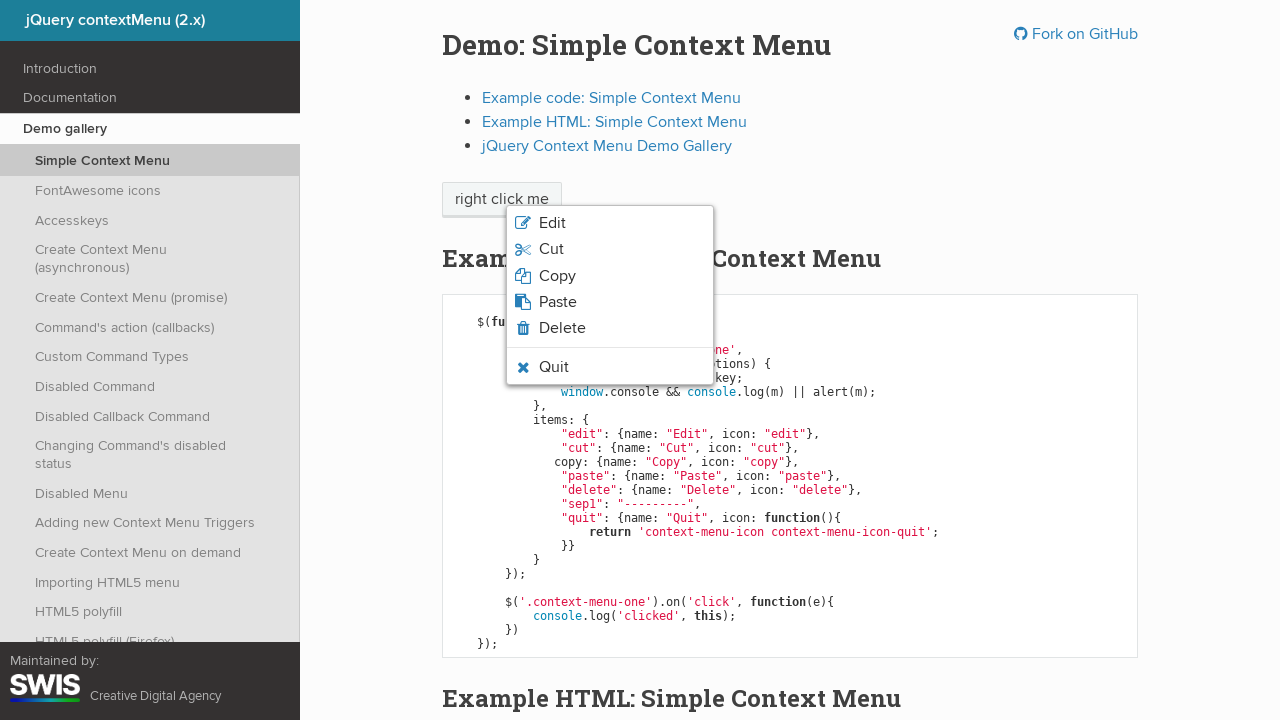

Context menu appeared
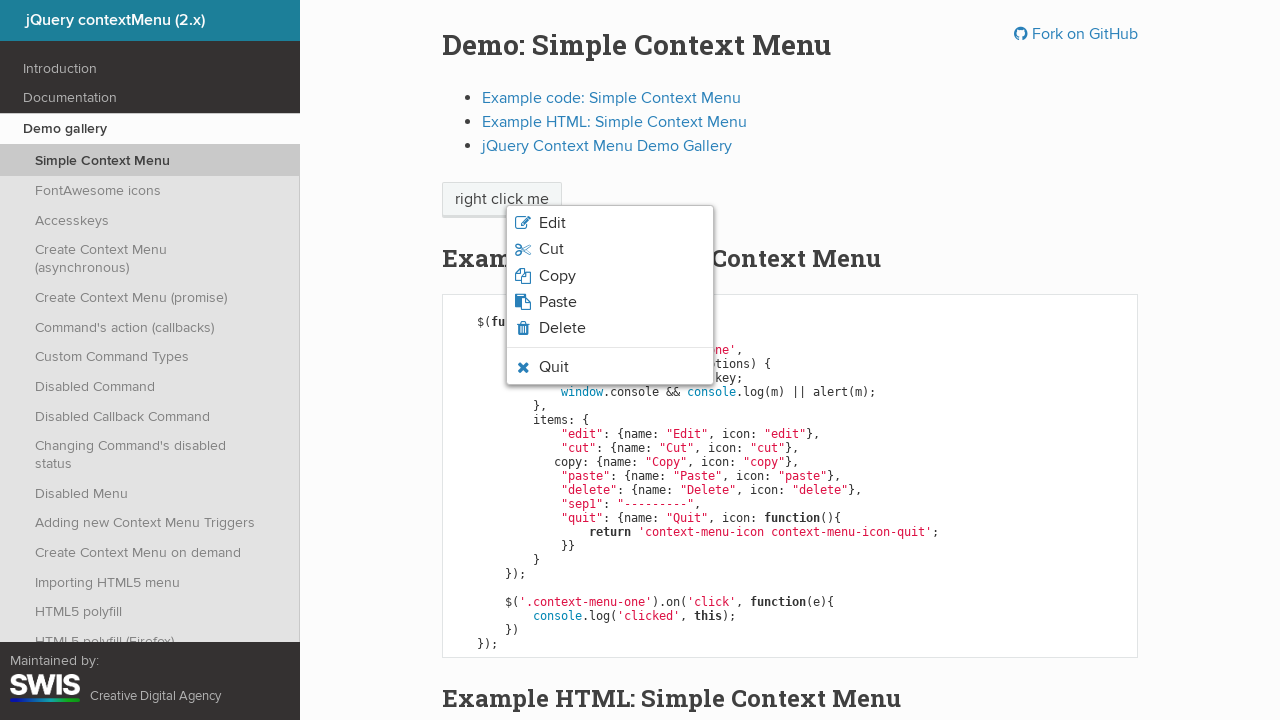

Clicked on 'Quit' menu item at (554, 367) on xpath=//ul[@class='context-menu-list context-menu-root']/li/span[text()='Quit']
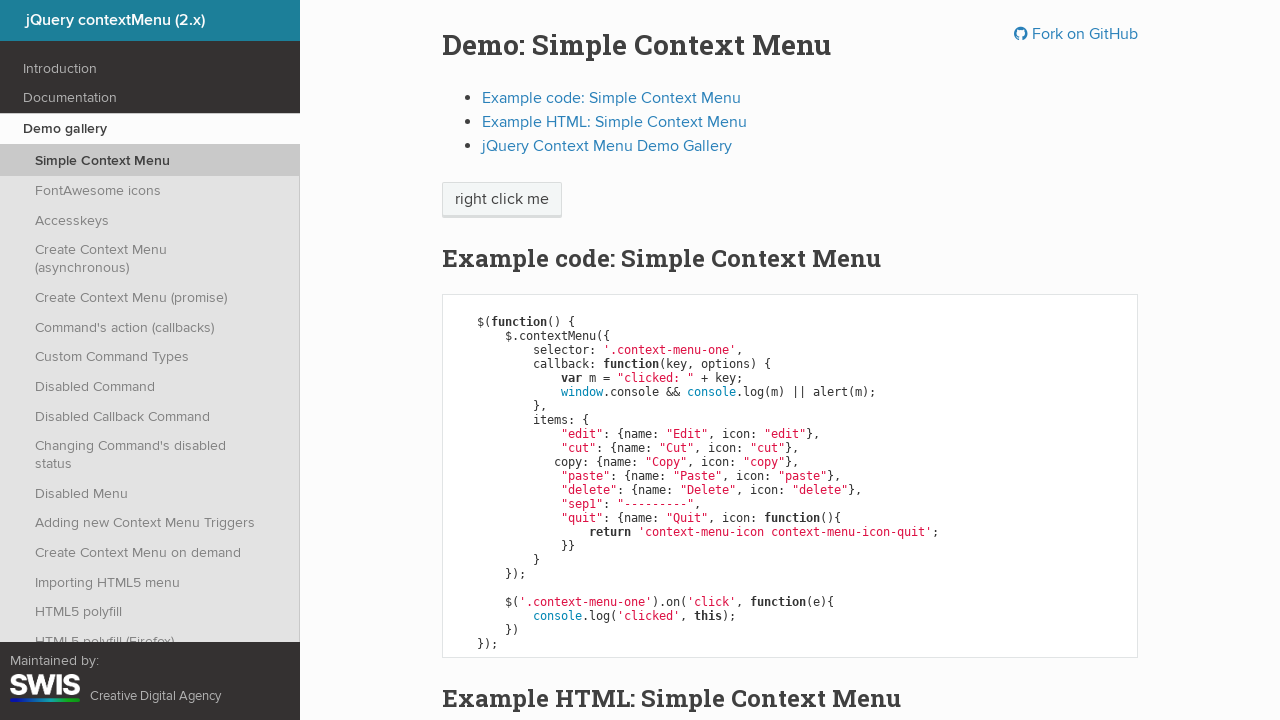

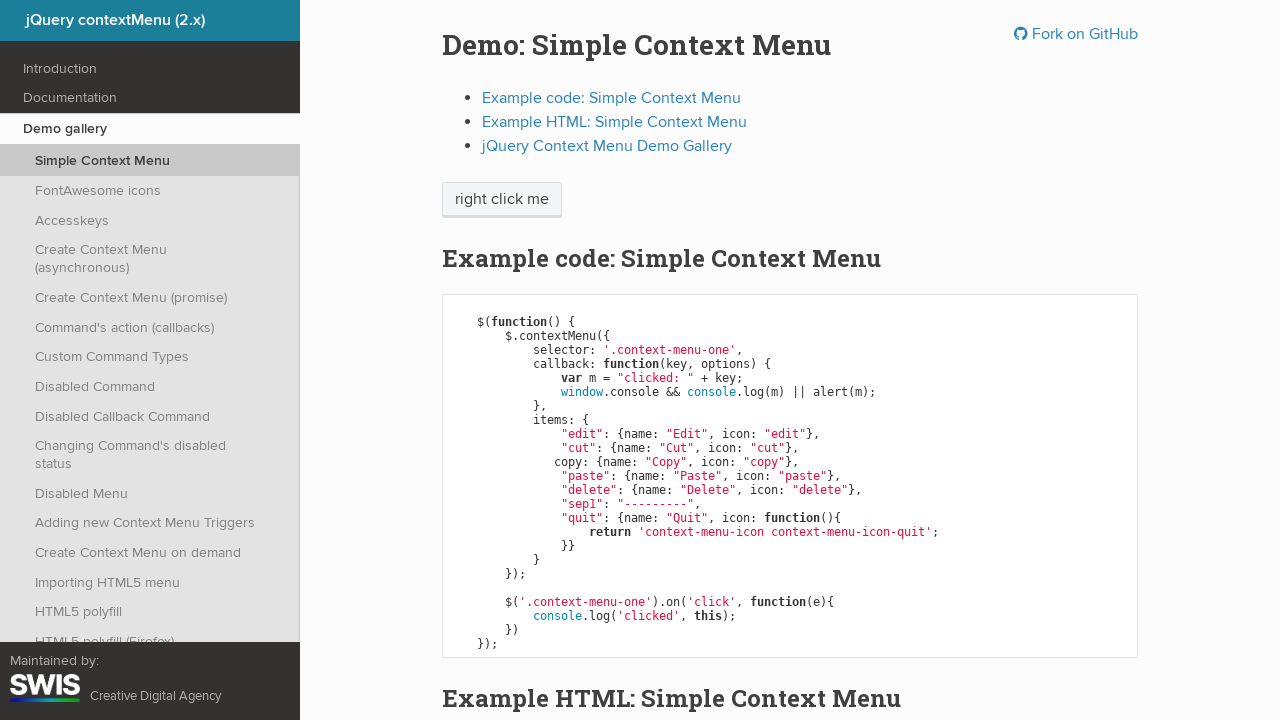